Tests various form controls on an automation practice page including radio buttons, dropdowns, checkboxes, and autocomplete fields

Starting URL: https://www.rahulshettyacademy.com/AutomationPractice/

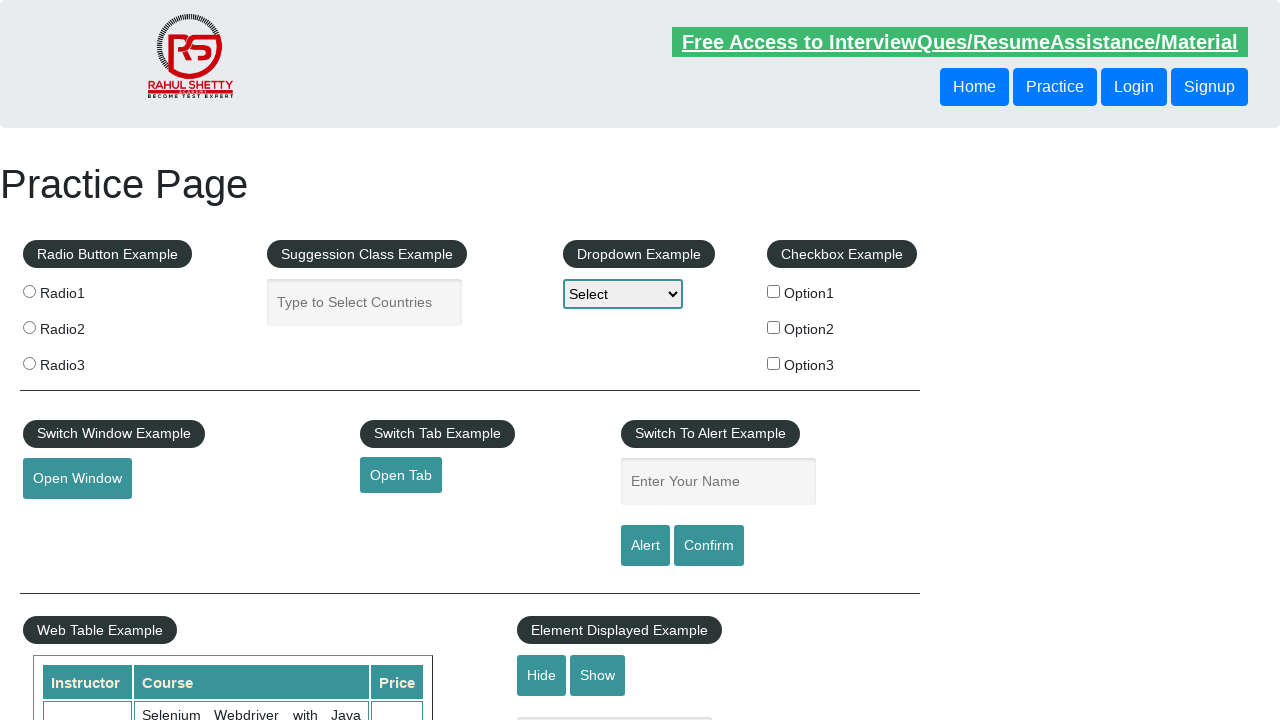

Located radio button 1 element
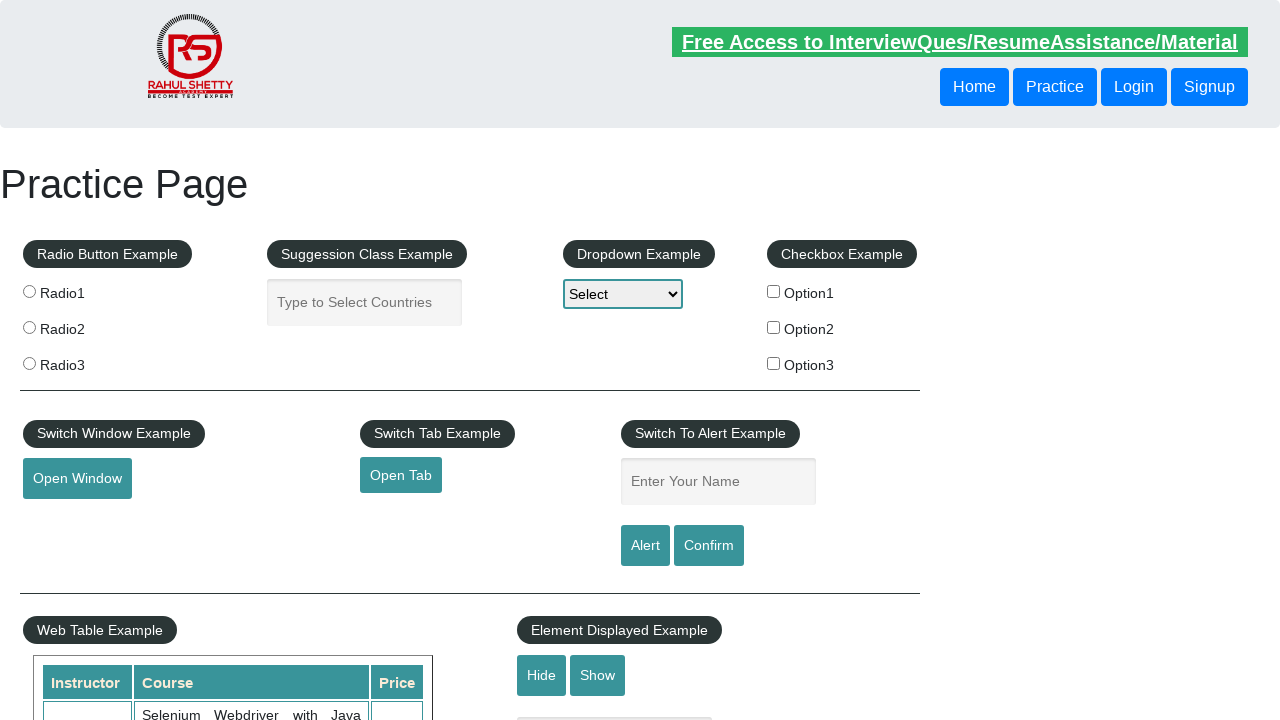

Located radio button 2 element
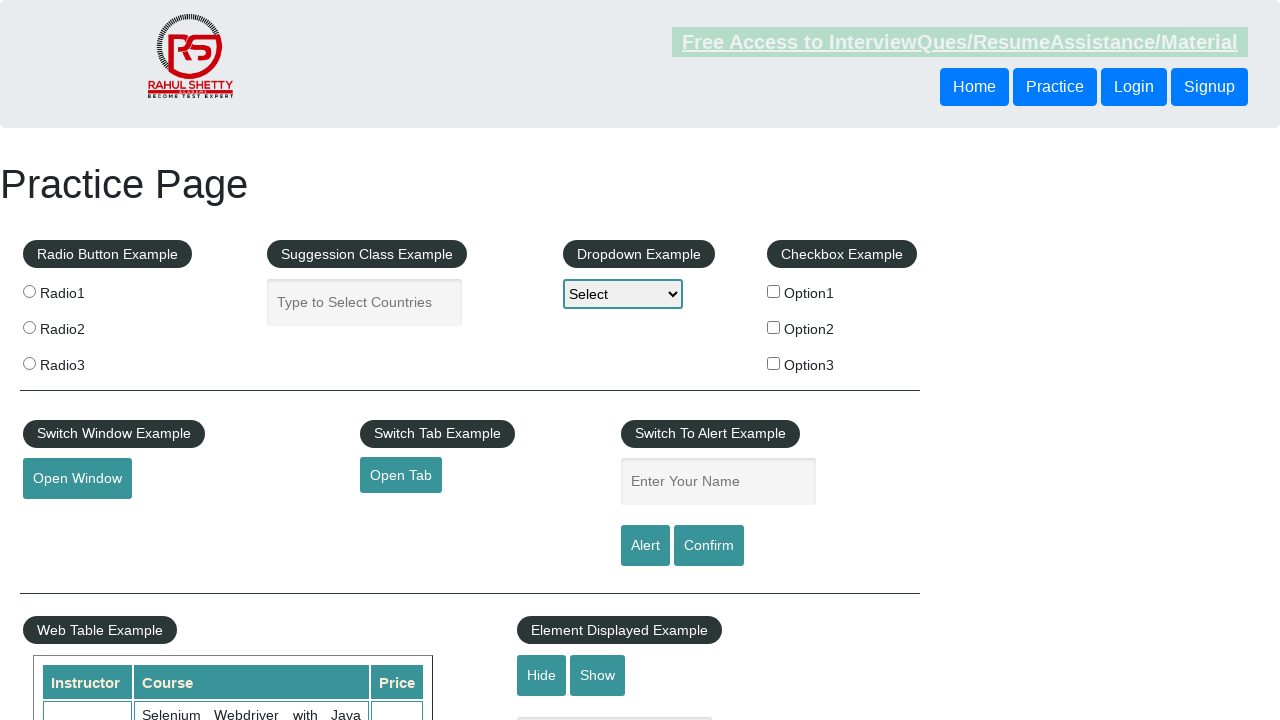

Located checkbox 1 element
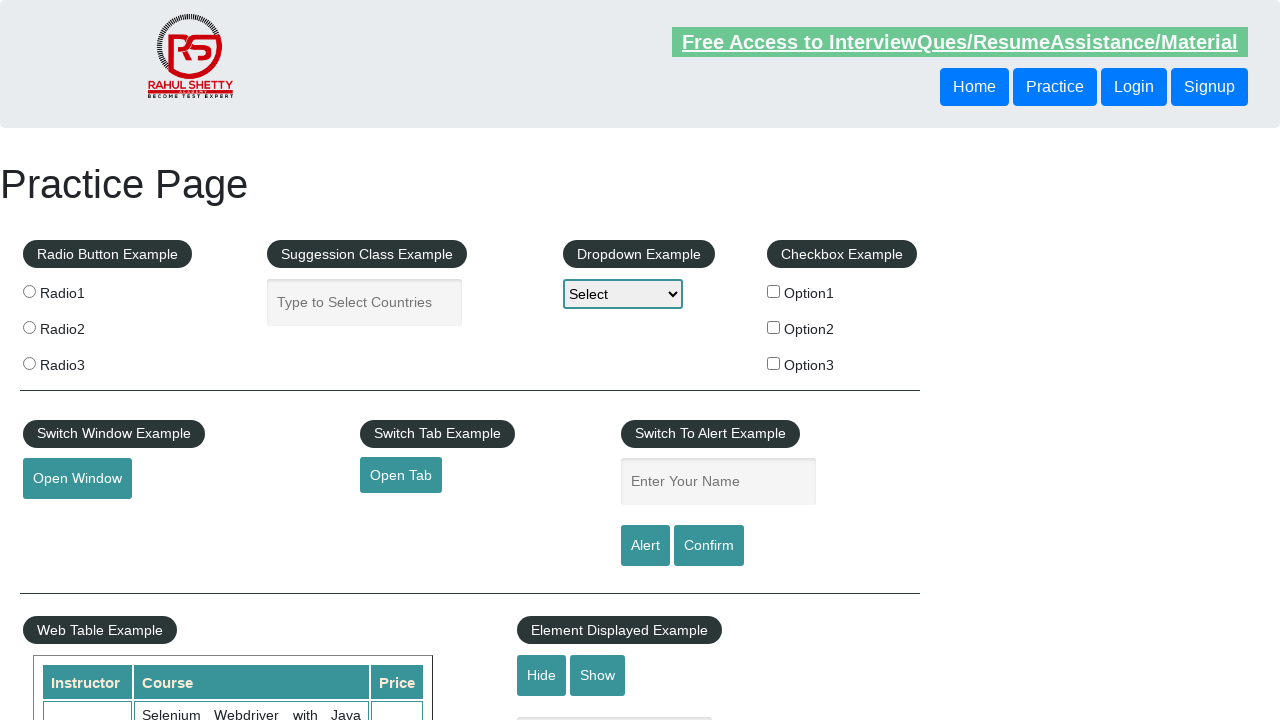

Located checkbox 2 element
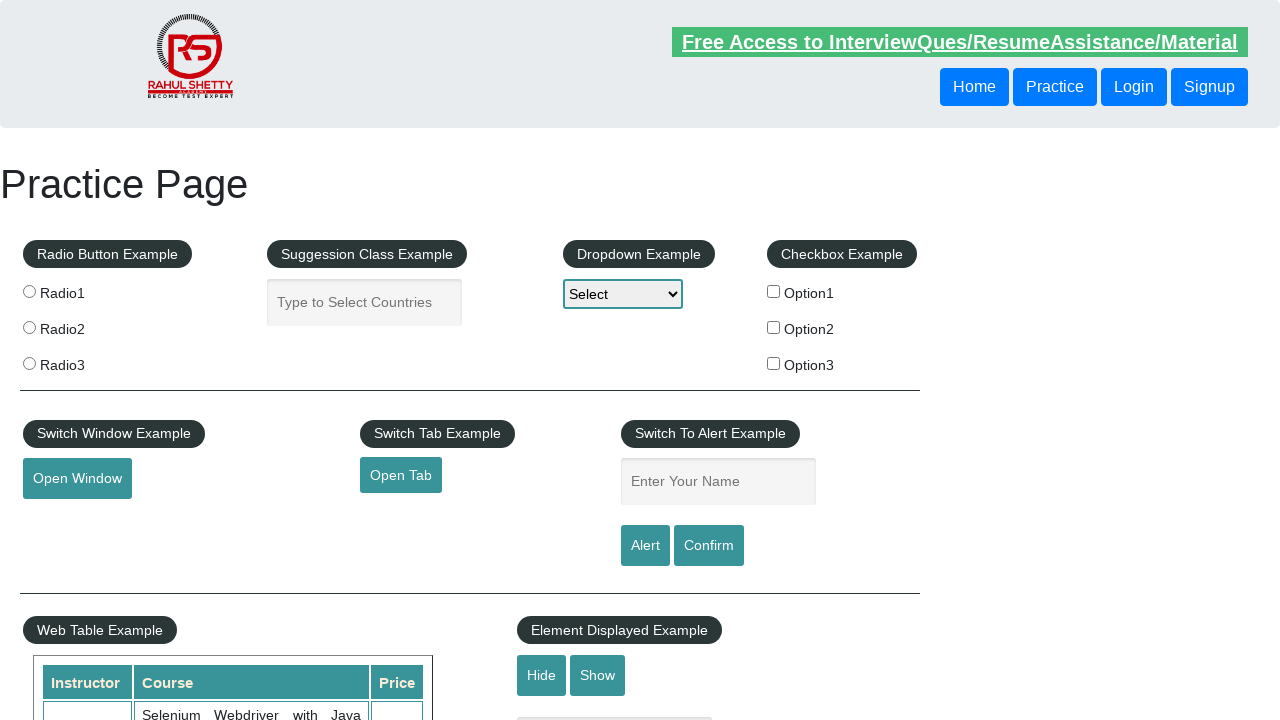

Located checkbox 3 element
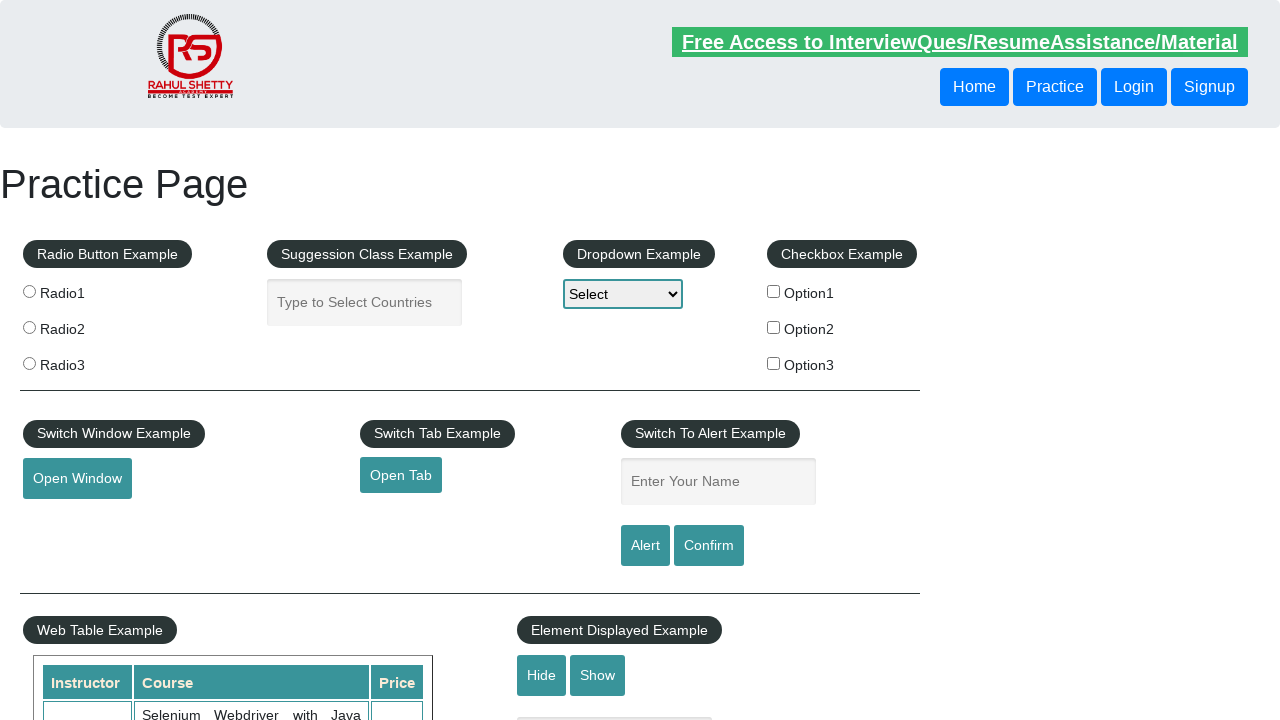

Checked radio button 1 status - it is not selected
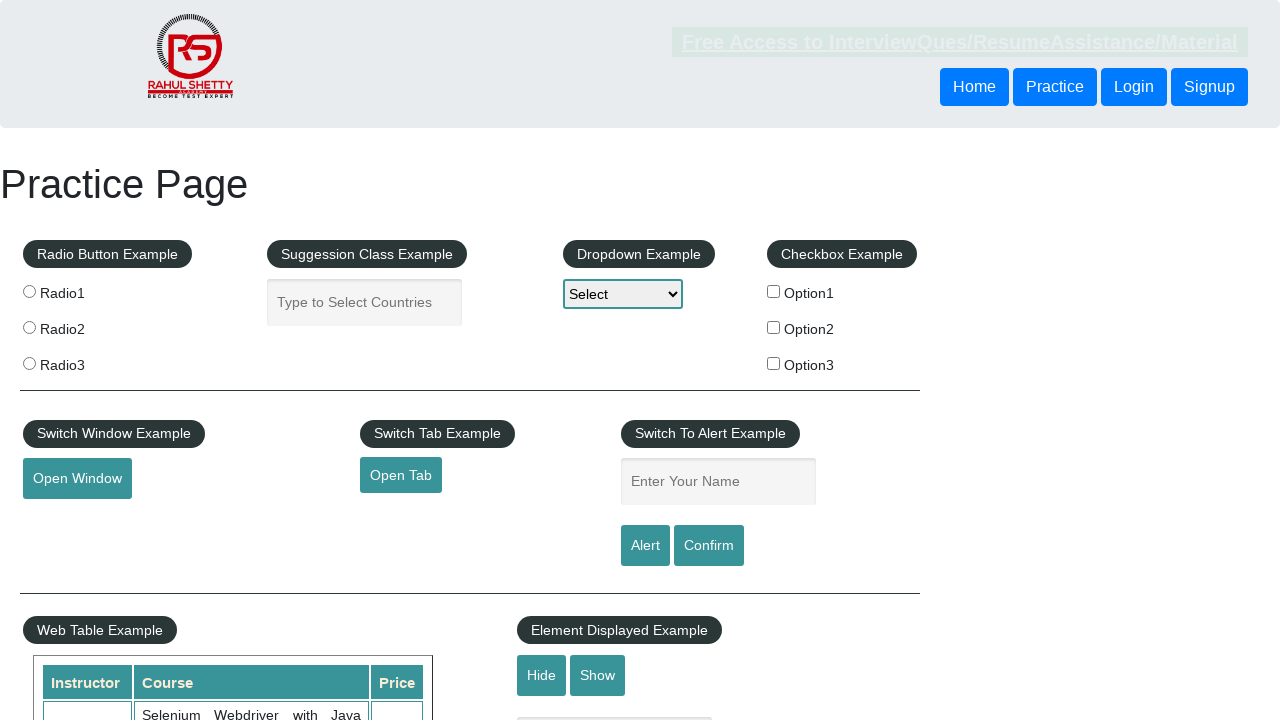

Clicked radio button 1 at (29, 291) on xpath=//input[@value='radio1' and @name='radioButton']
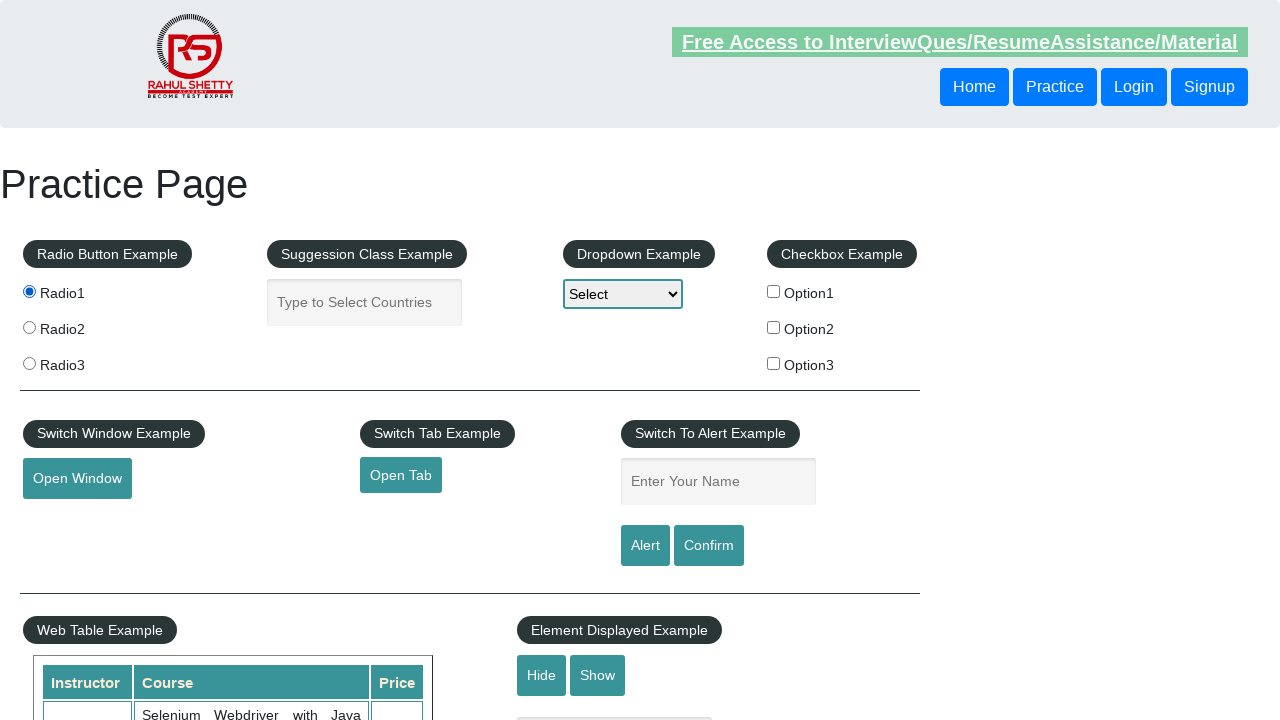

Selected 'option1' from dropdown menu on #dropdown-class-example
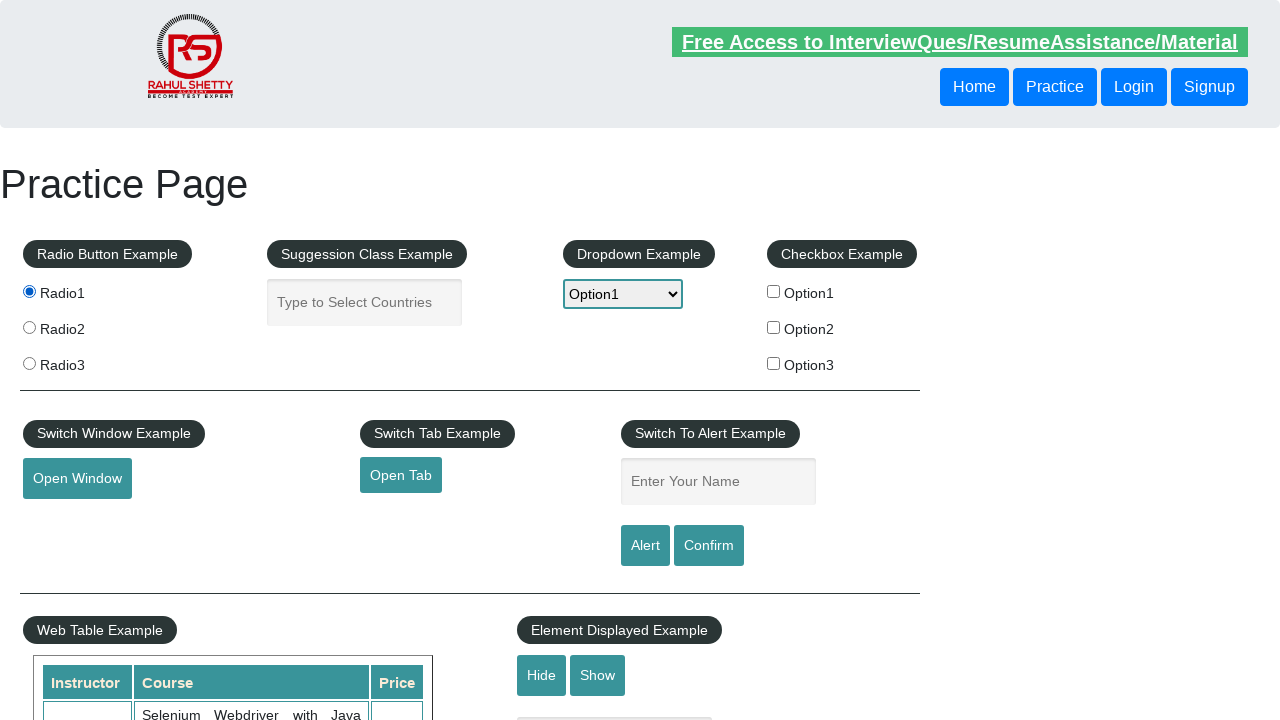

Checked checkbox 1 status - it is not selected
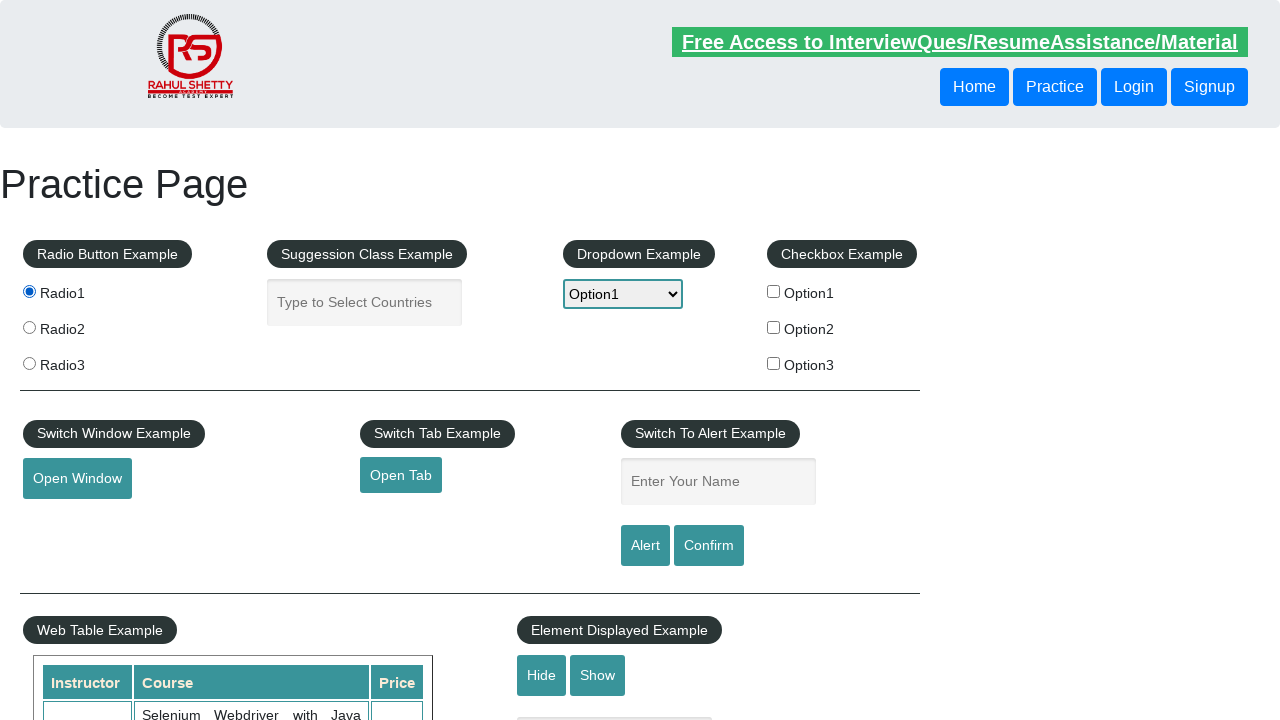

Clicked checkbox 2 at (774, 327) on #checkBoxOption2
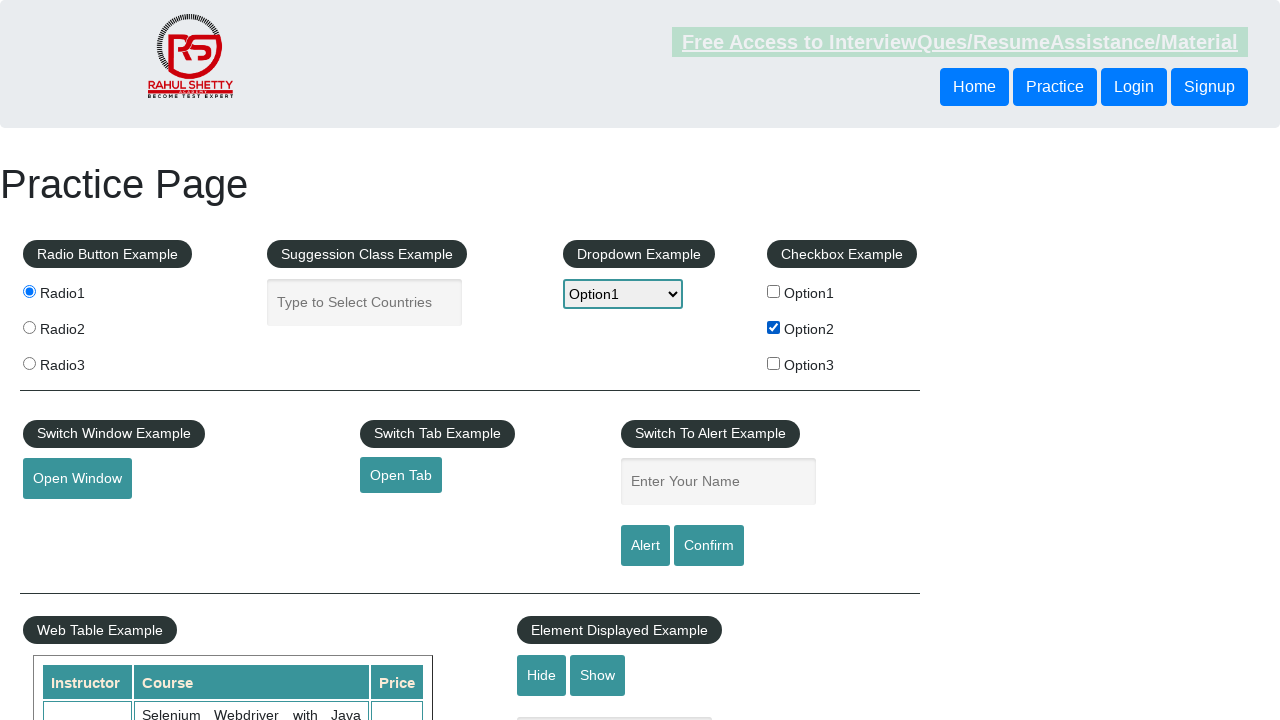

Filled autocomplete field with 'India' on #autocomplete
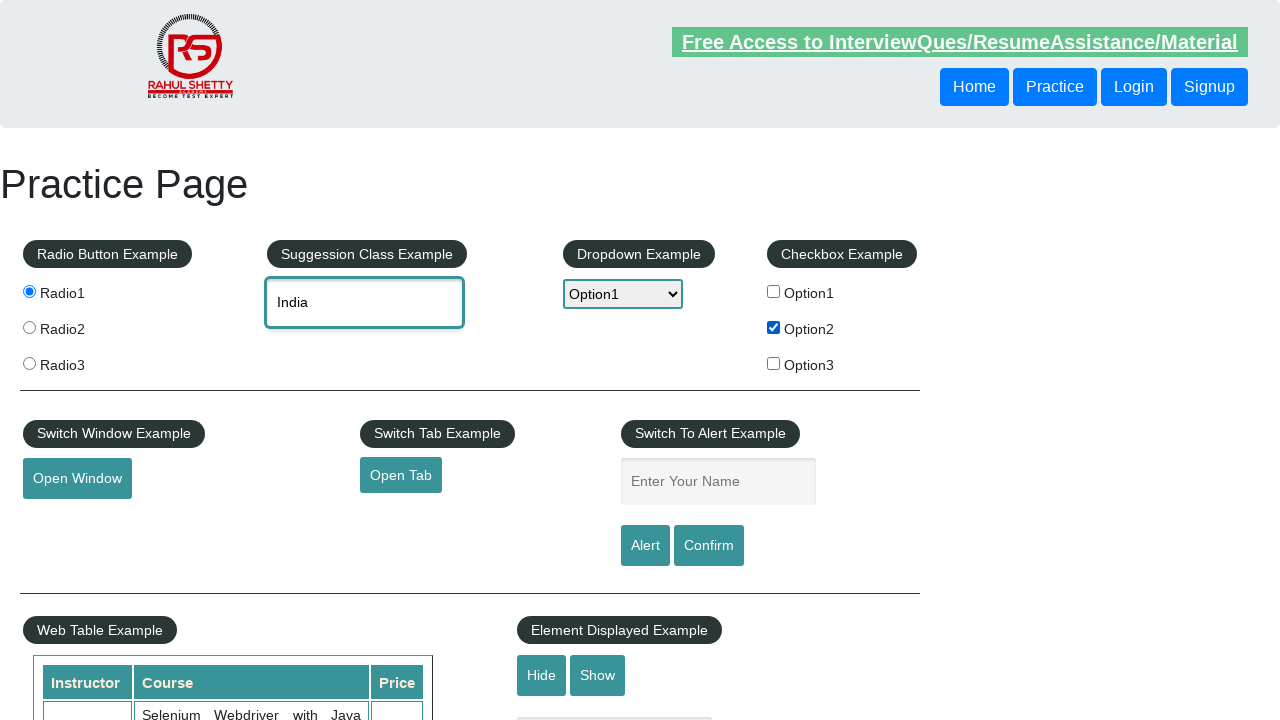

Waited for autocomplete suggestions to appear
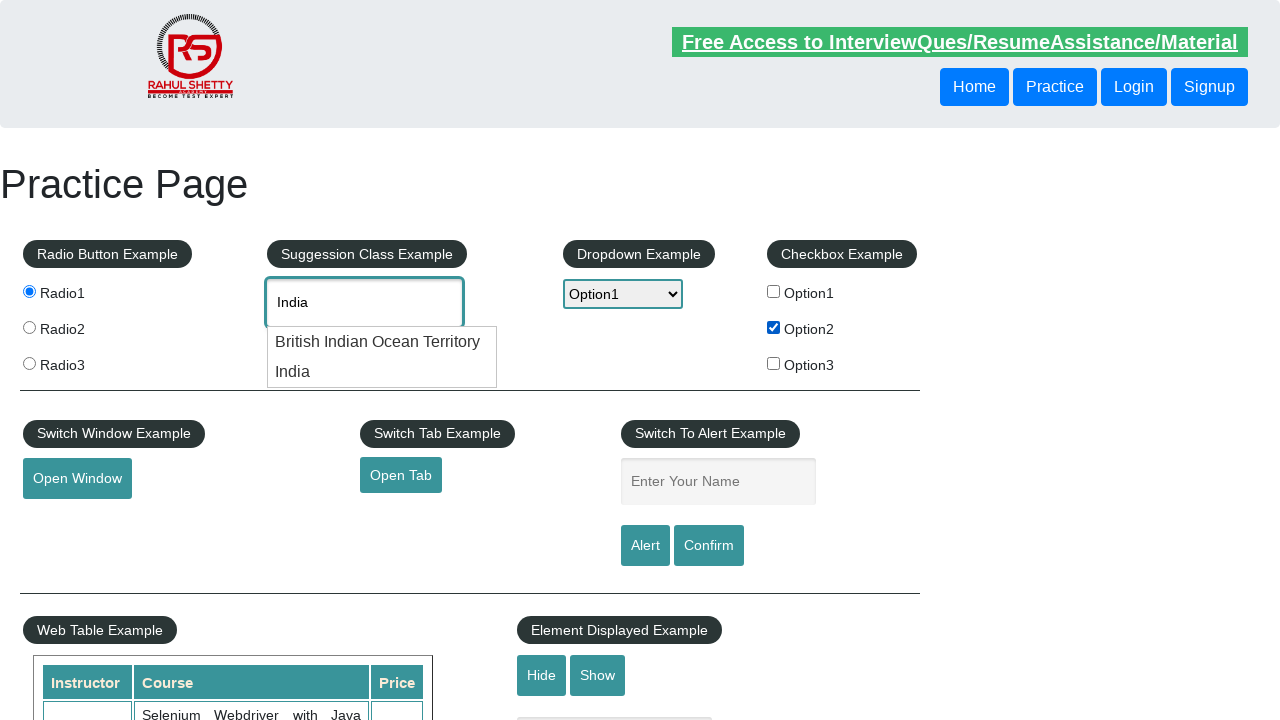

Located autocomplete suggestion items
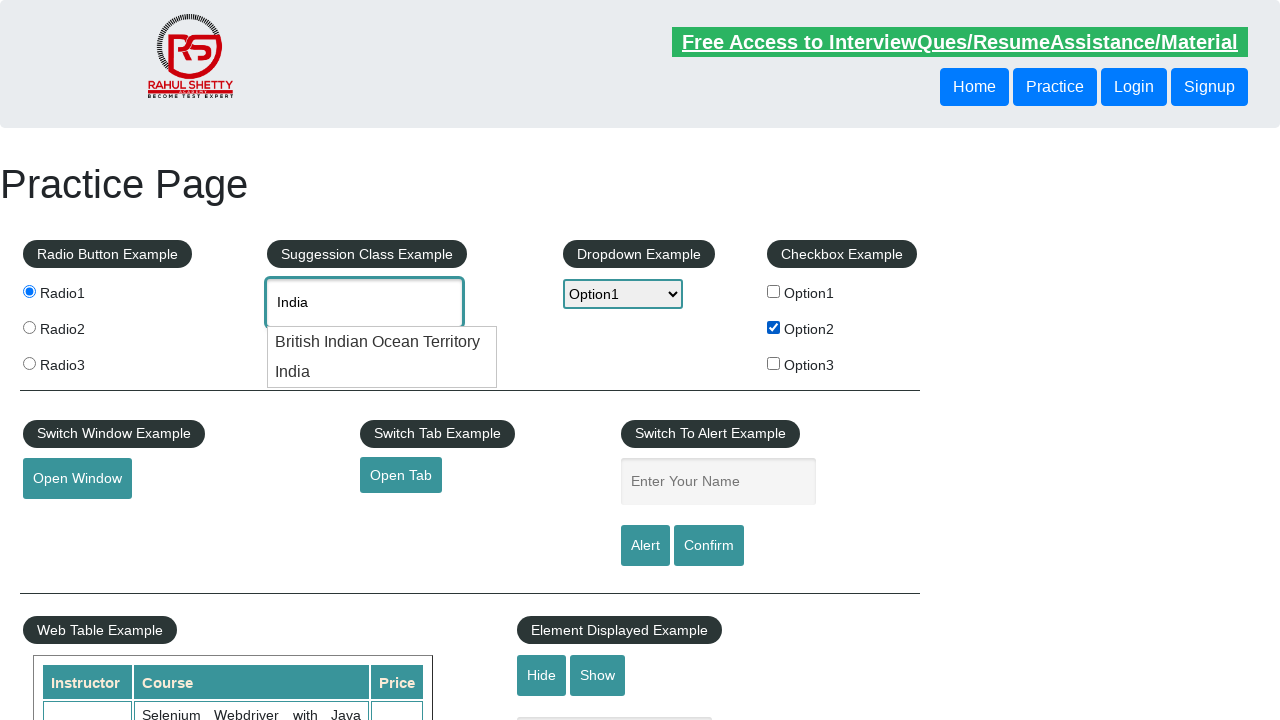

Found 2 autocomplete suggestions
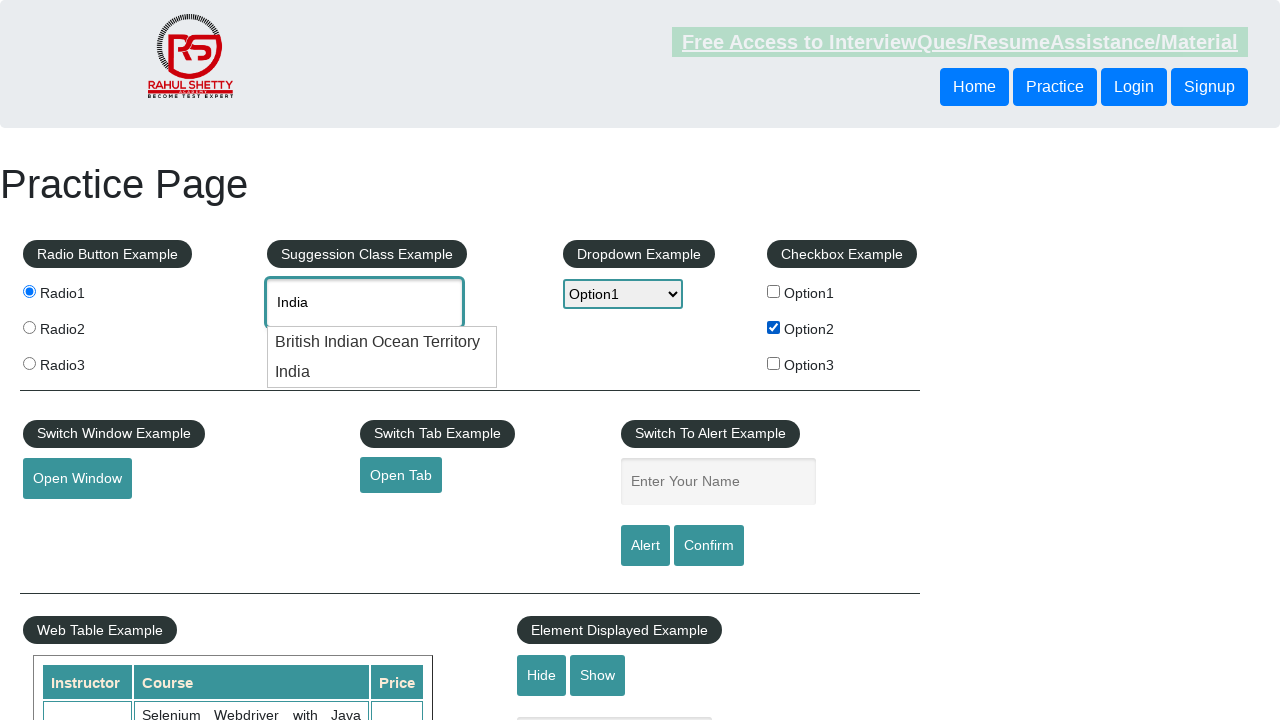

Checked autocomplete suggestion 1, text: 'British Indian Ocean Territory' - no match
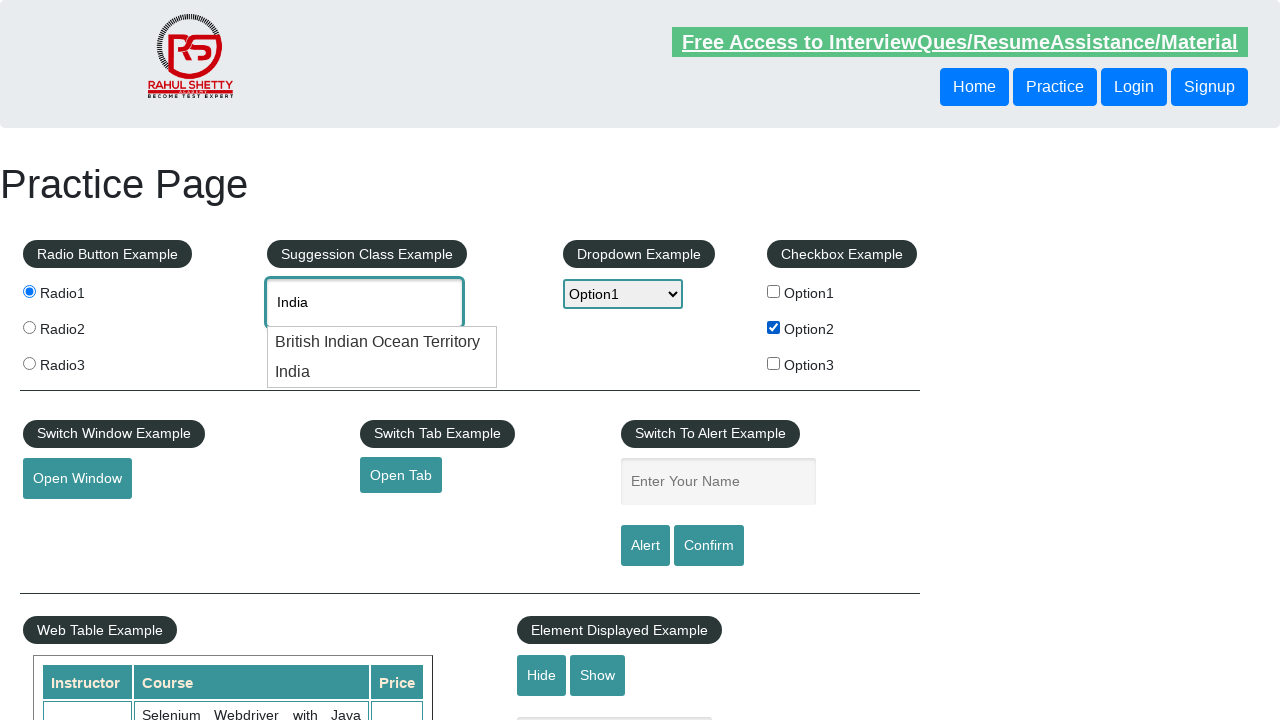

Clicked on autocomplete suggestion matching 'India' at (382, 372) on xpath=//li[@class='ui-menu-item'] >> nth=1
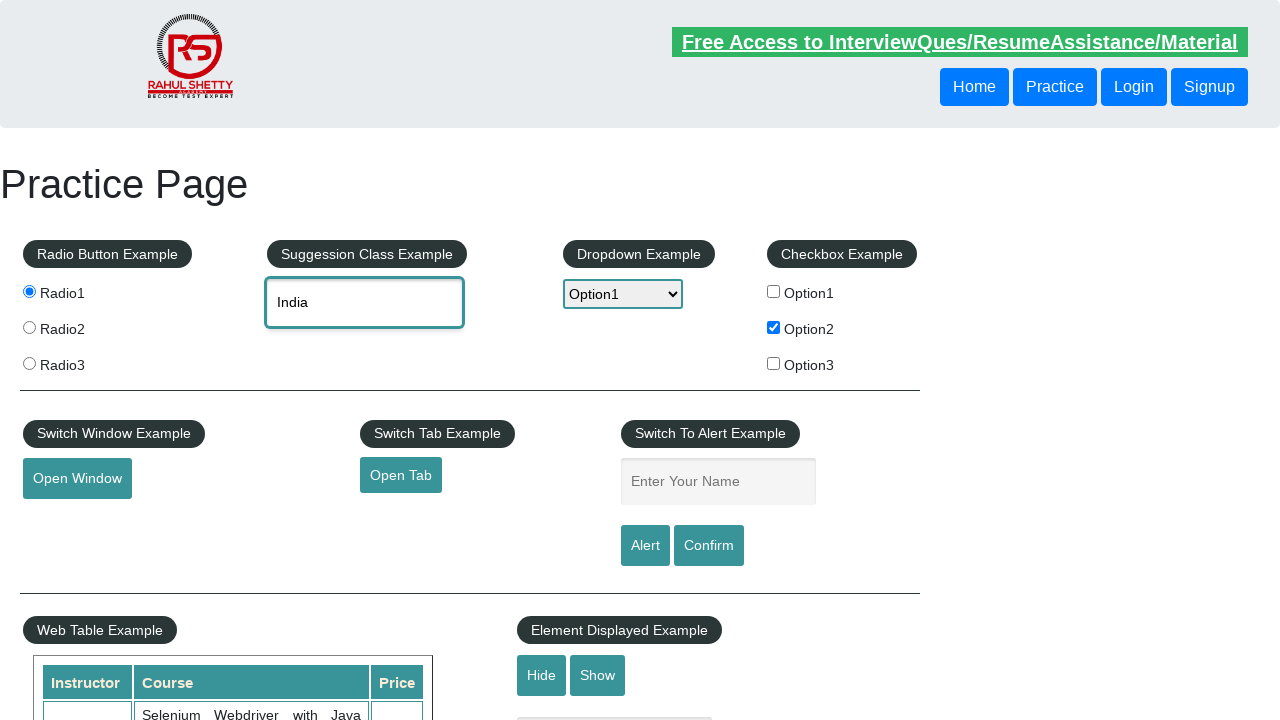

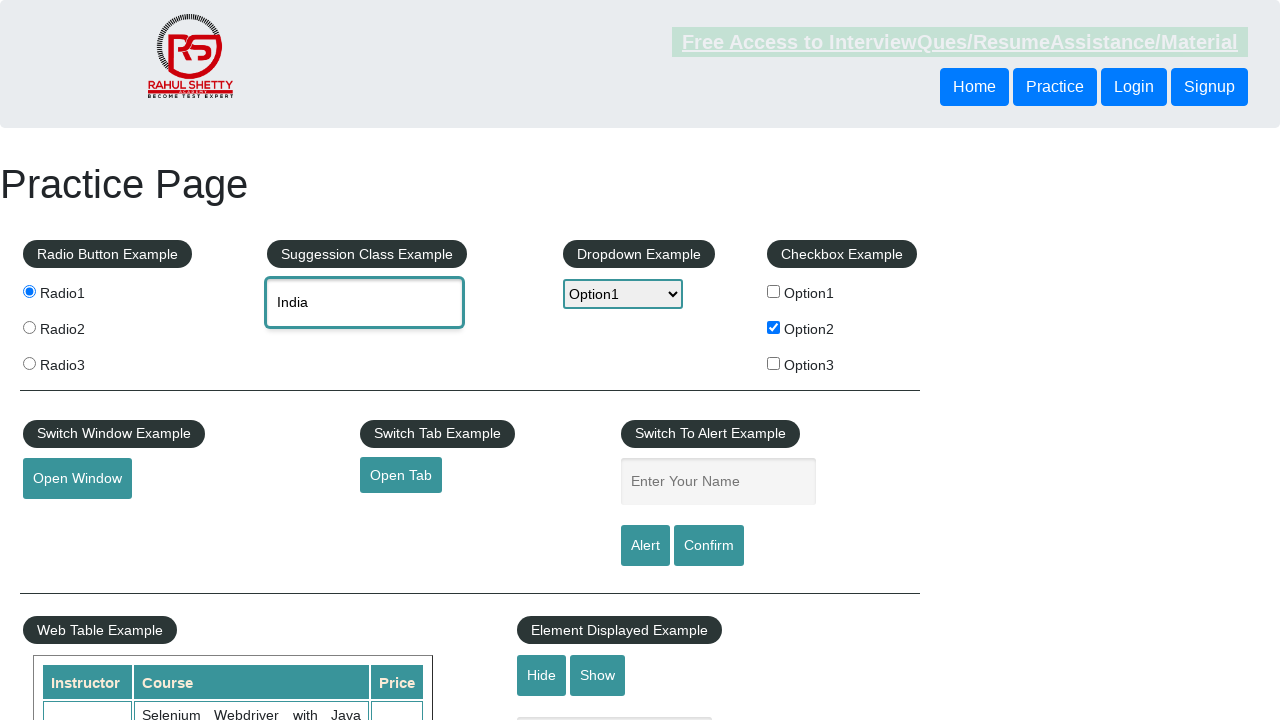